Tests filtering to display only completed items

Starting URL: https://demo.playwright.dev/todomvc

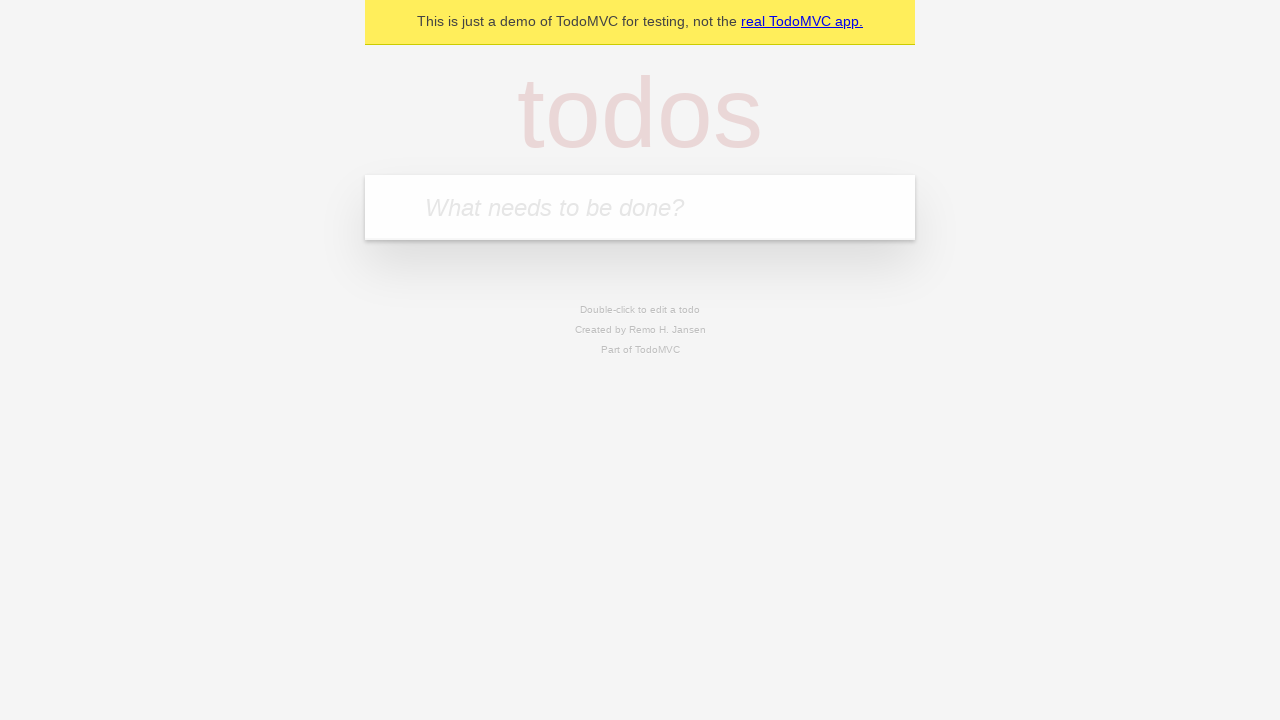

Filled todo input with 'buy some cheese' on internal:attr=[placeholder="What needs to be done?"i]
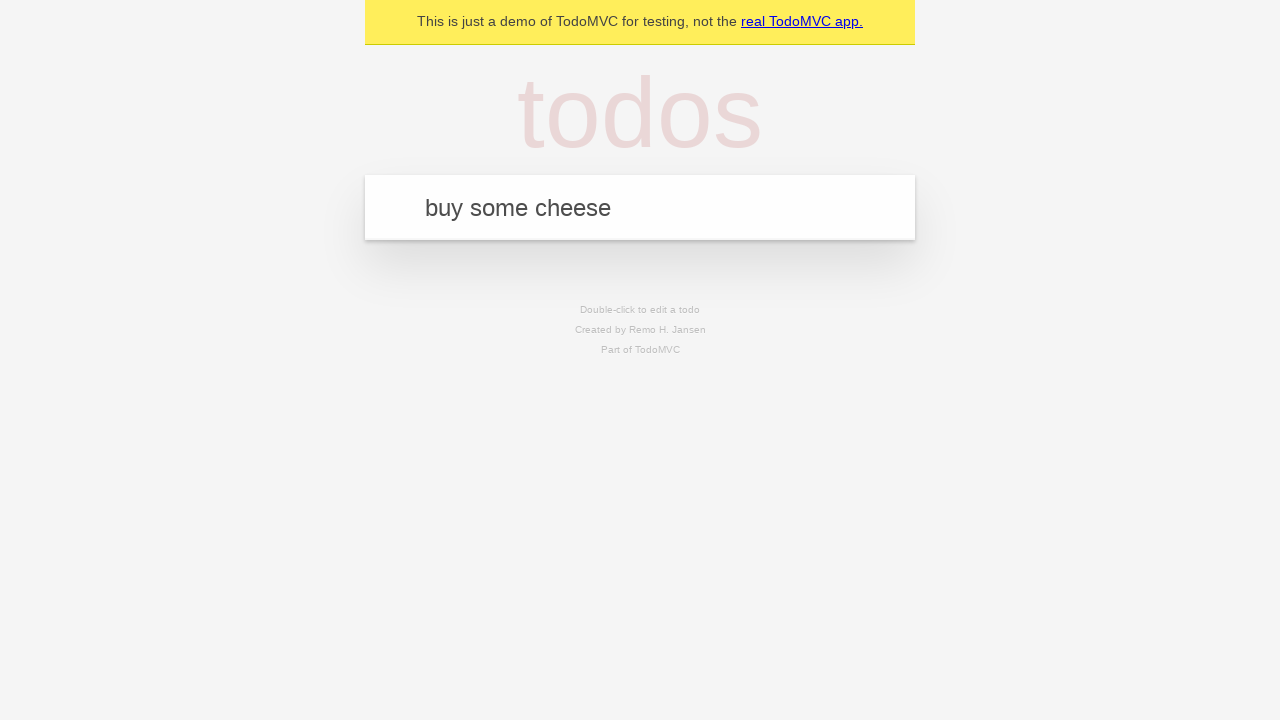

Pressed Enter to create todo 'buy some cheese' on internal:attr=[placeholder="What needs to be done?"i]
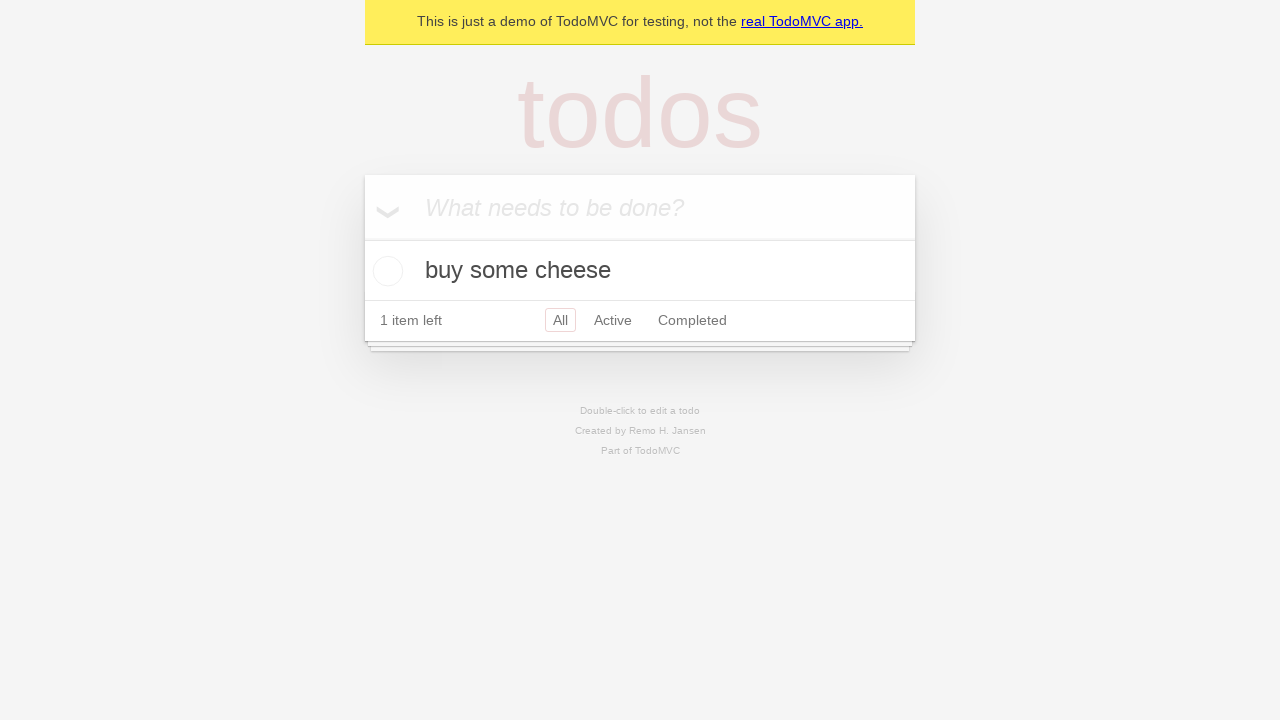

Filled todo input with 'feed the cat' on internal:attr=[placeholder="What needs to be done?"i]
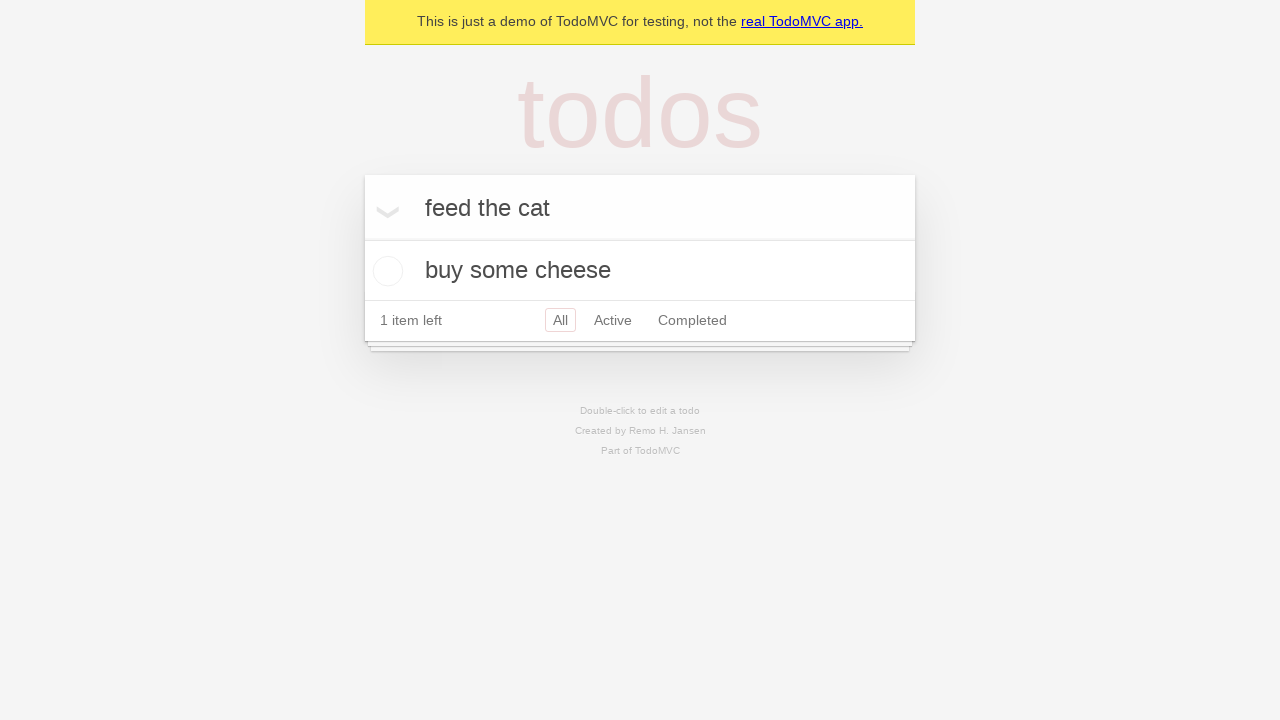

Pressed Enter to create todo 'feed the cat' on internal:attr=[placeholder="What needs to be done?"i]
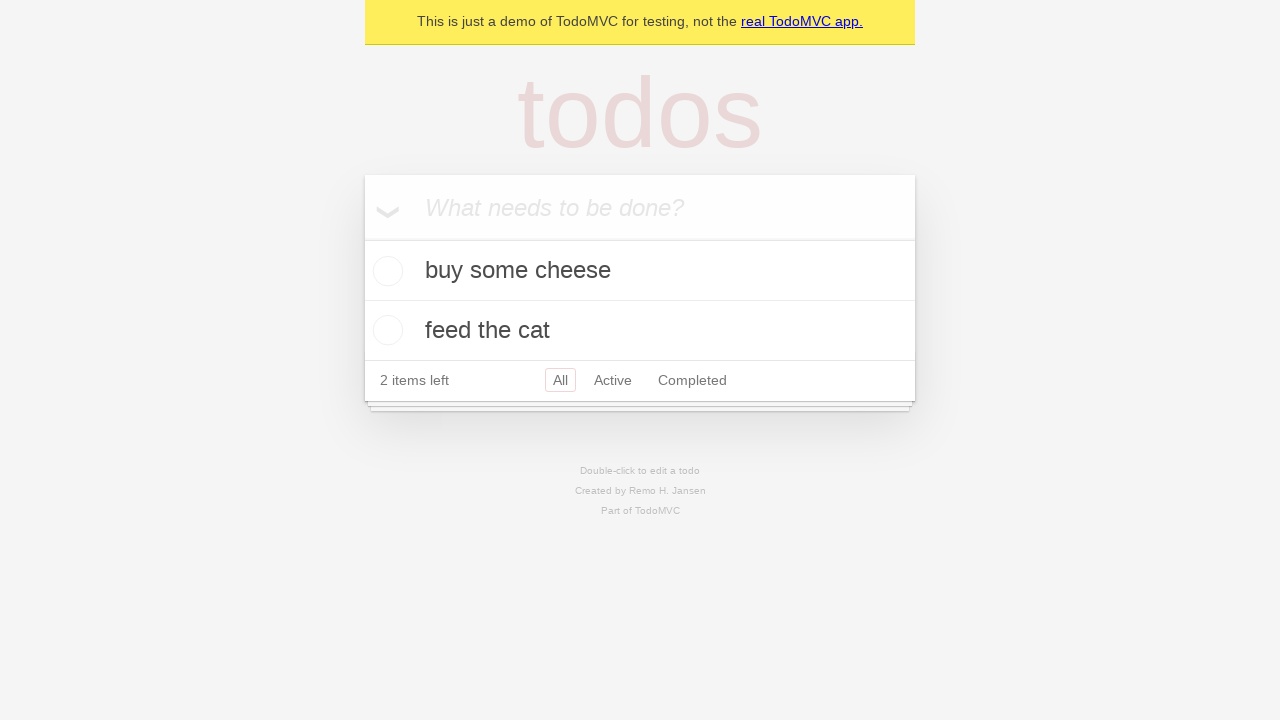

Filled todo input with 'book a doctors appointment' on internal:attr=[placeholder="What needs to be done?"i]
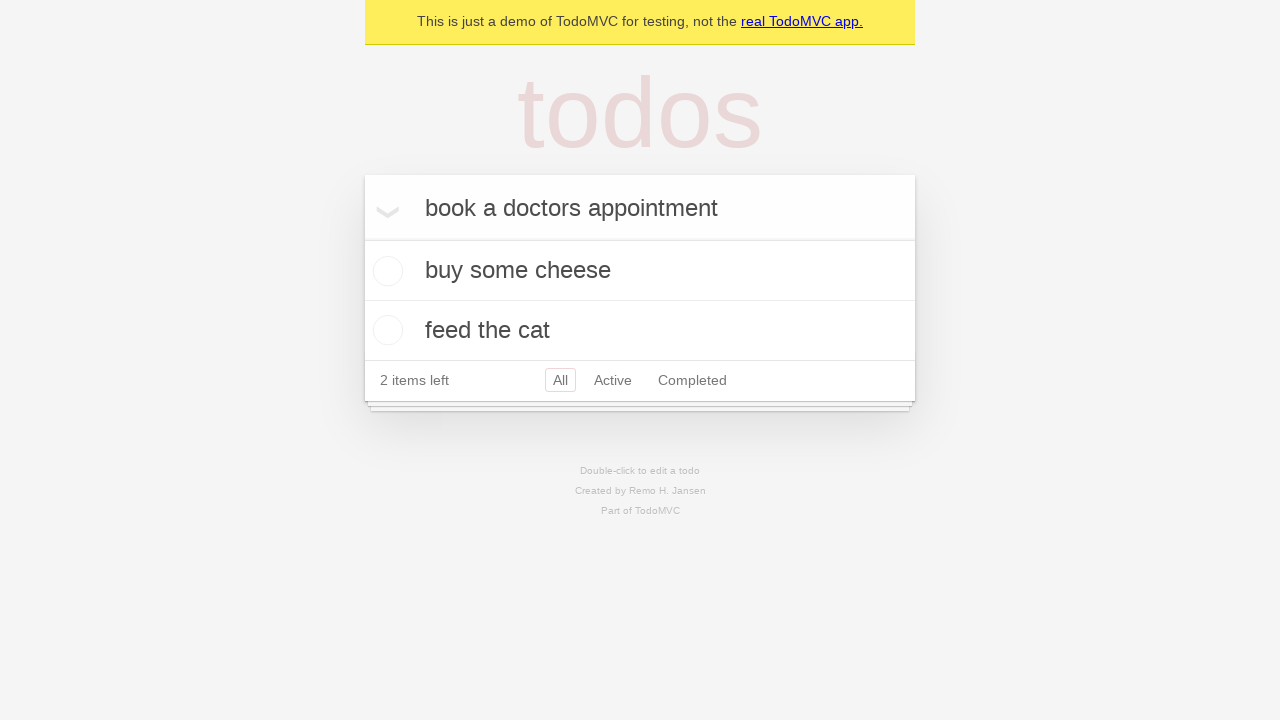

Pressed Enter to create todo 'book a doctors appointment' on internal:attr=[placeholder="What needs to be done?"i]
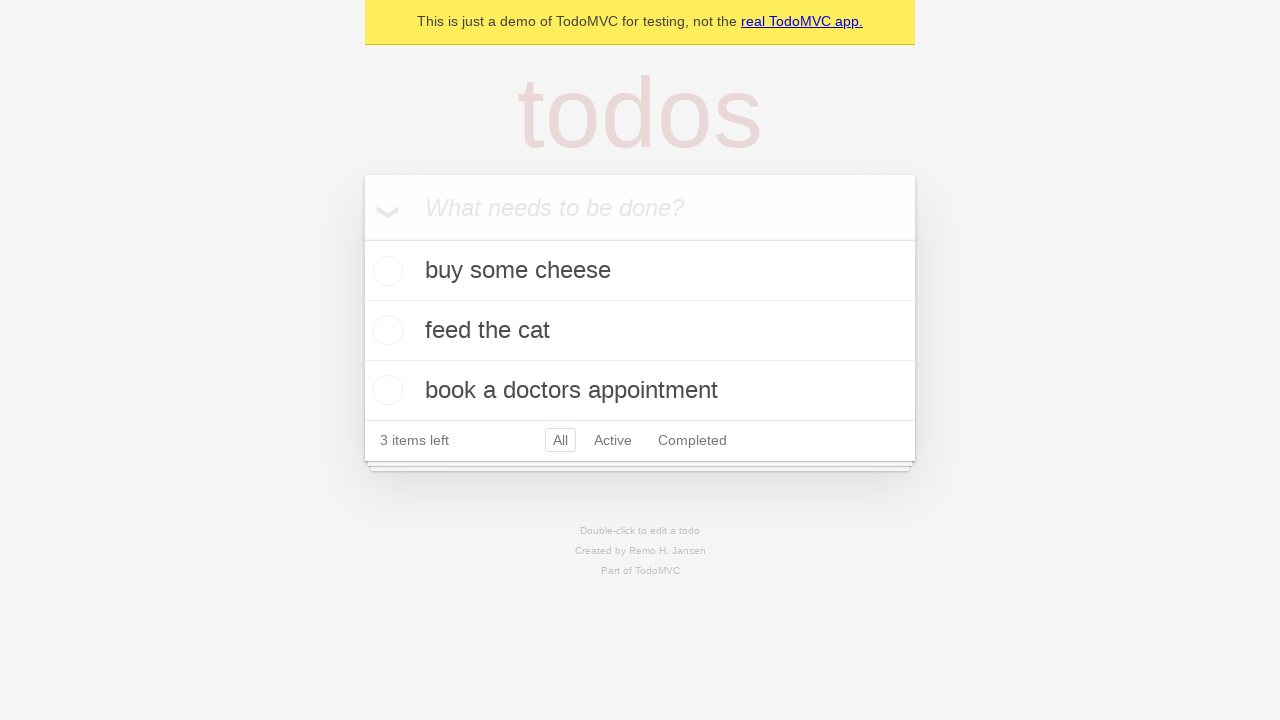

Checked the checkbox for the second todo item at (385, 330) on internal:testid=[data-testid="todo-item"s] >> nth=1 >> internal:role=checkbox
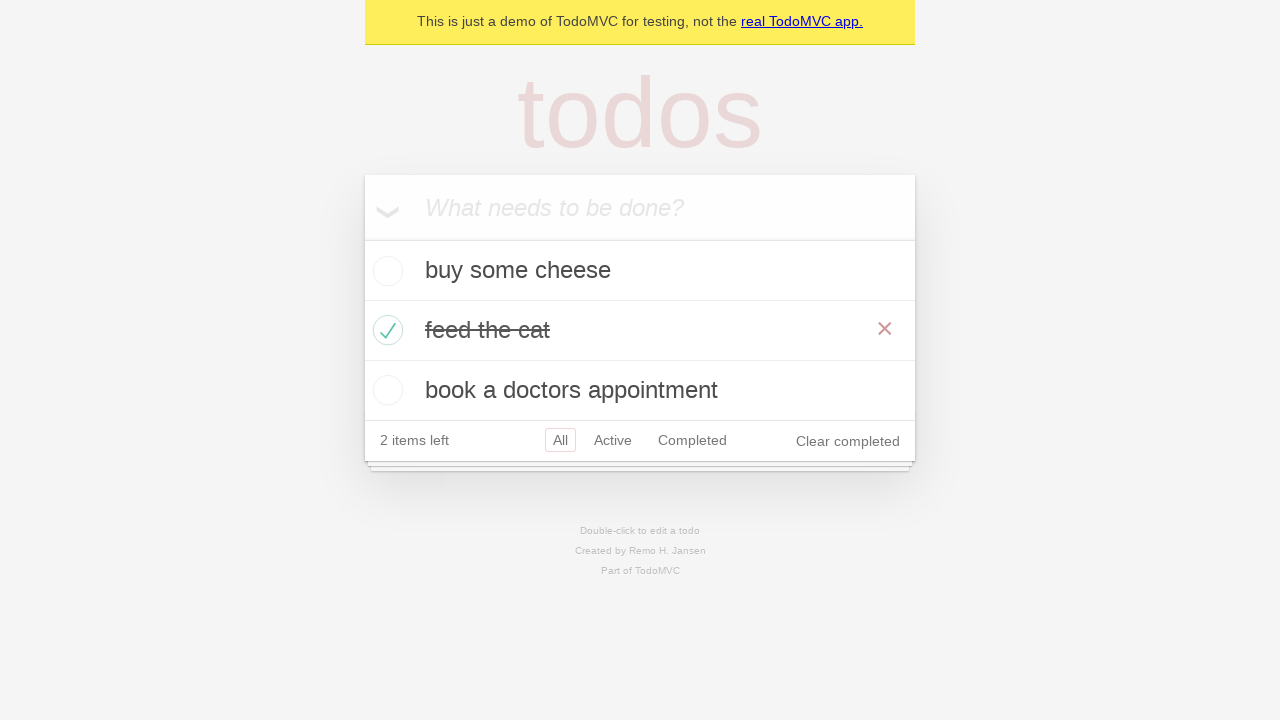

Clicked the 'Completed' filter link at (692, 440) on internal:role=link[name="Completed"i]
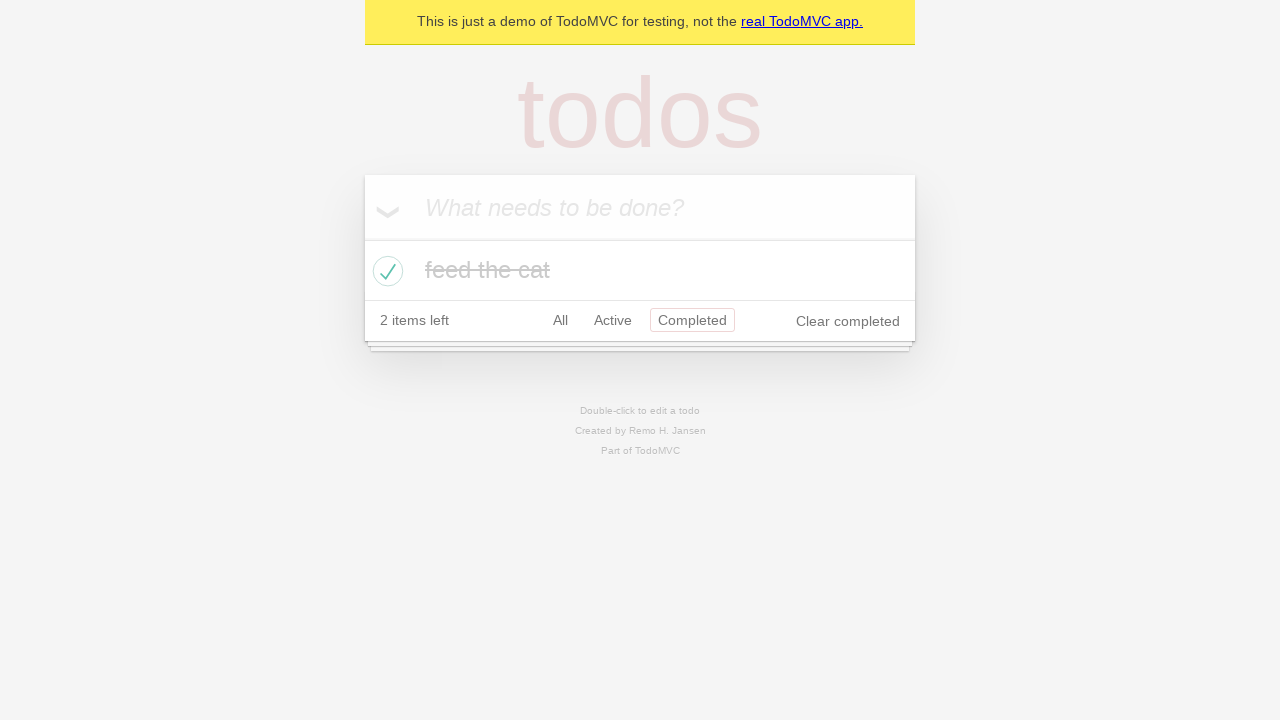

Verified that only 1 completed todo item is displayed
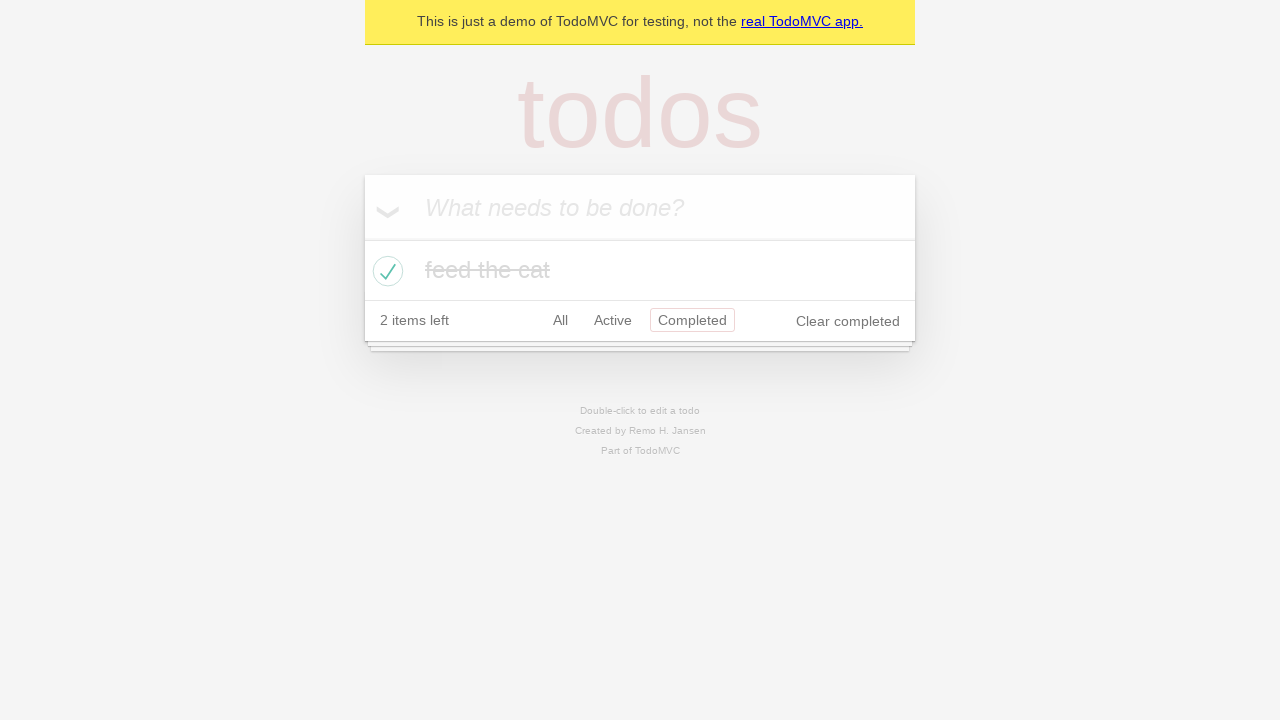

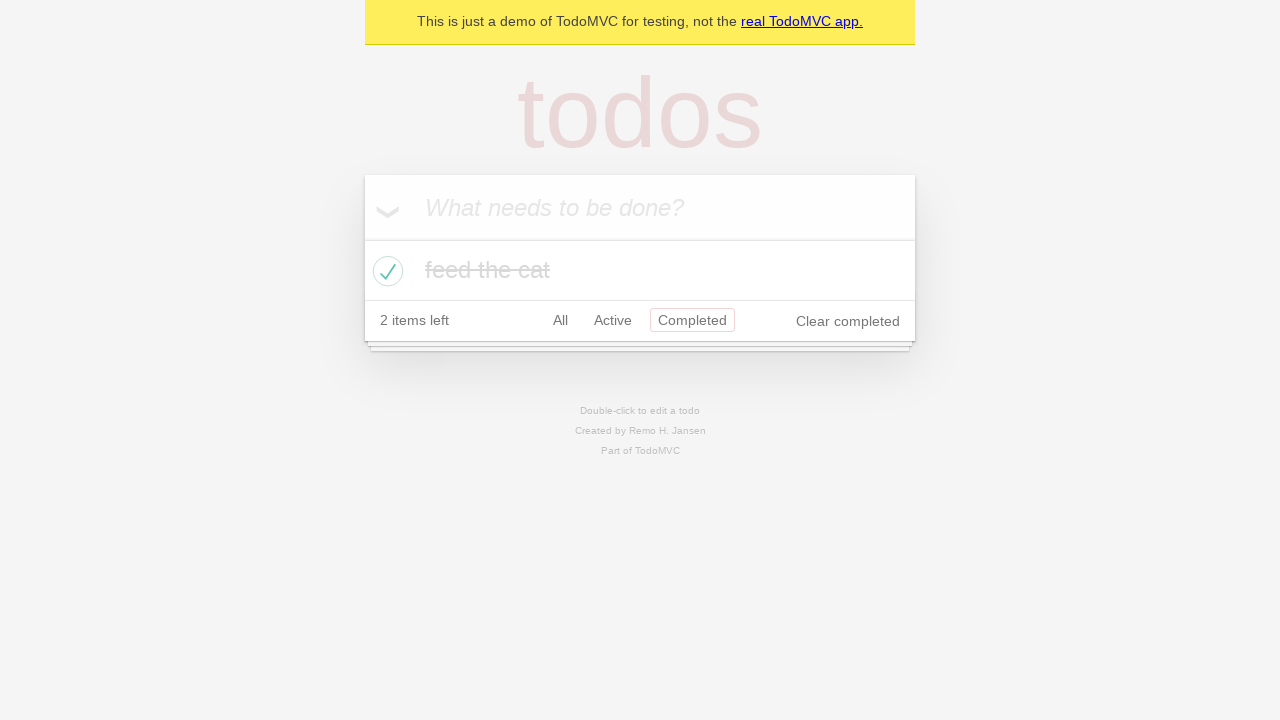